Navigates to a practice page and verifies that footer links are present in the footer section with id "gf-BIG"

Starting URL: http://qaclickacademy.com/practice.php

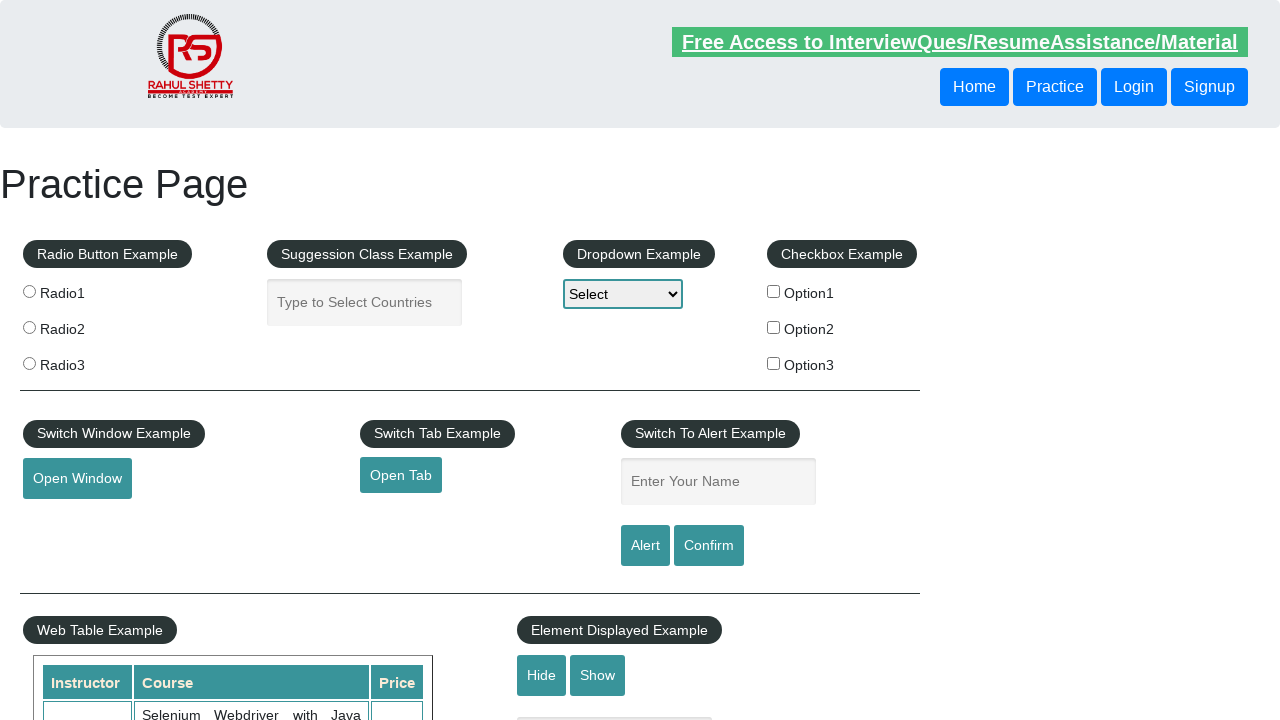

Navigated to practice page at http://qaclickacademy.com/practice.php
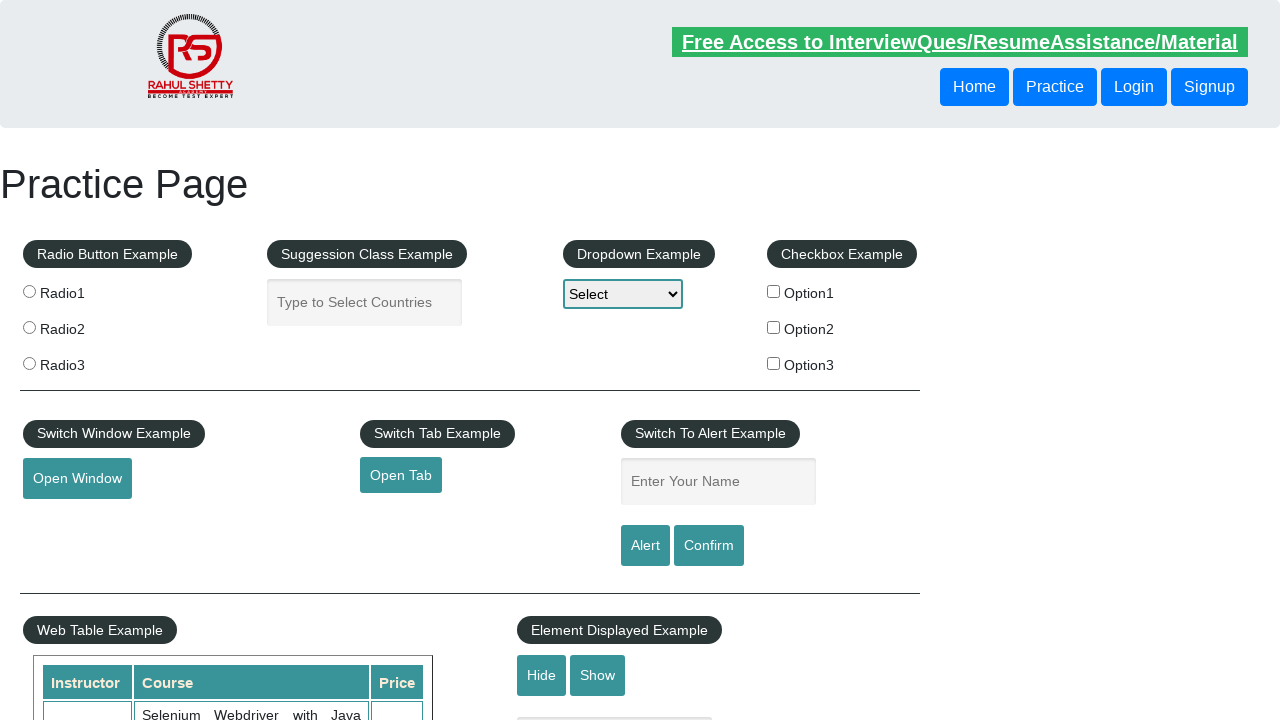

Footer section with id 'gf-BIG' loaded and is present
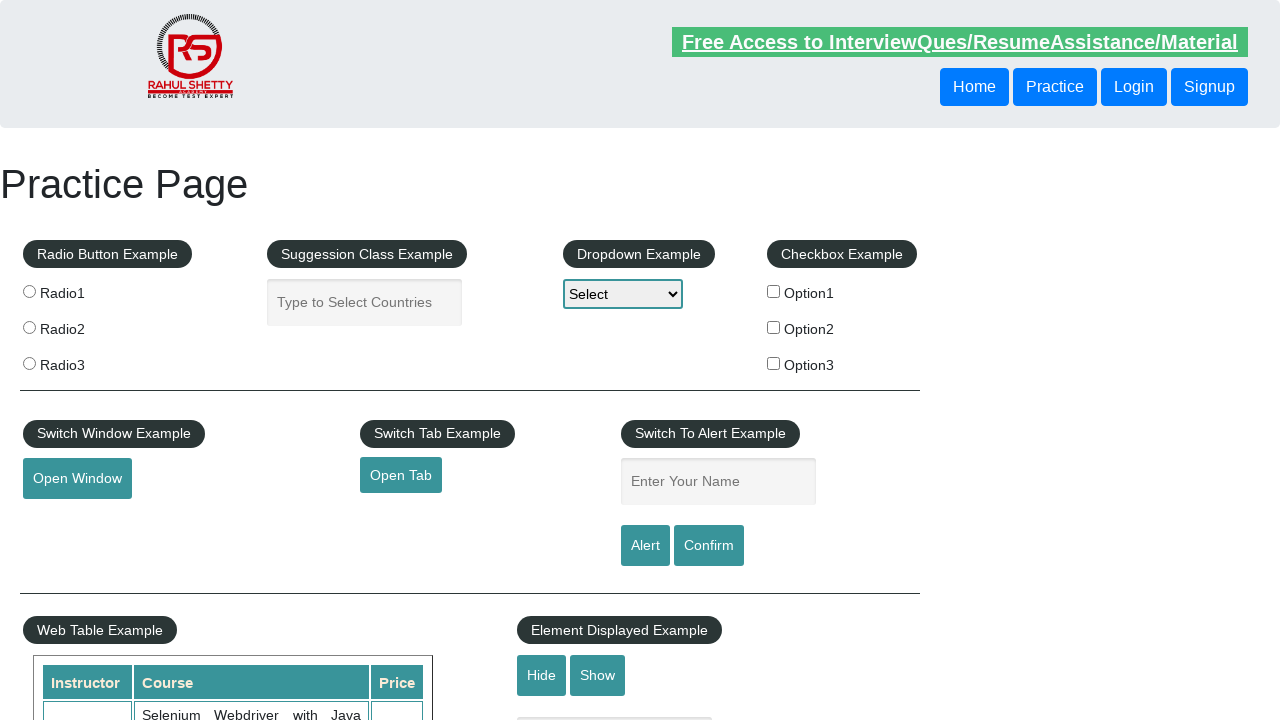

Located all footer links within the footer section
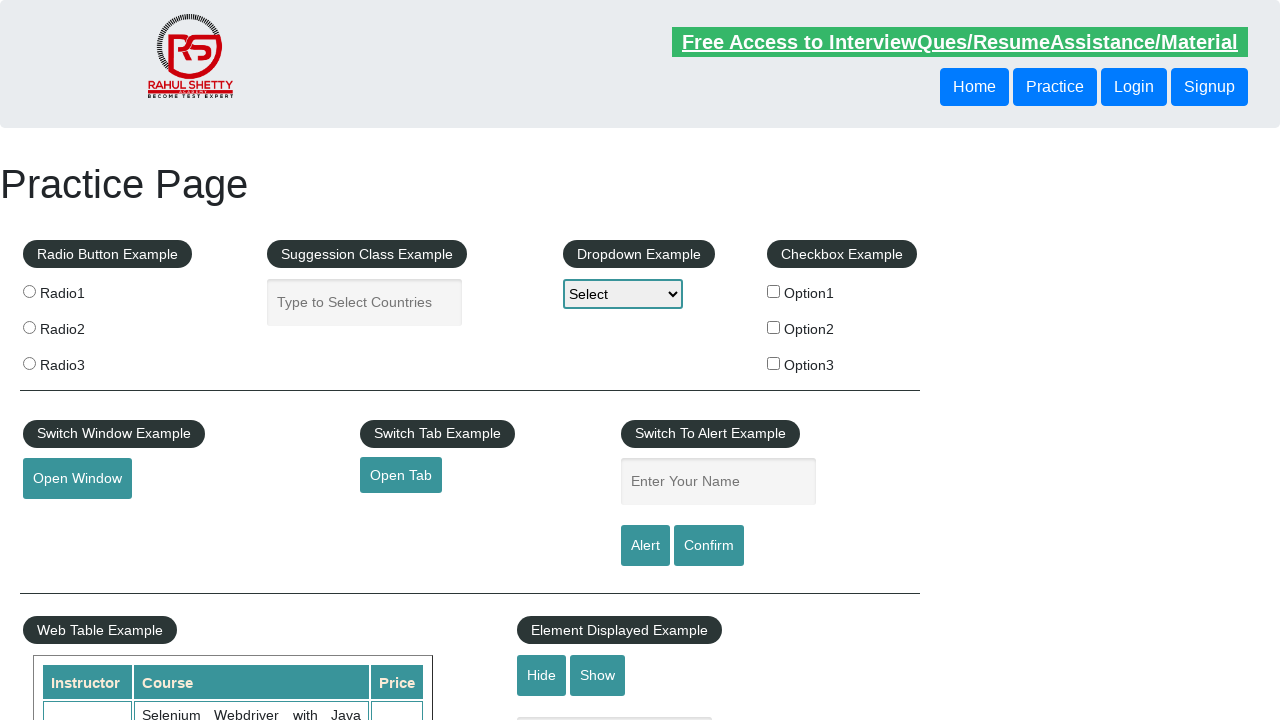

Verified that footer links are present and attached in the footer section
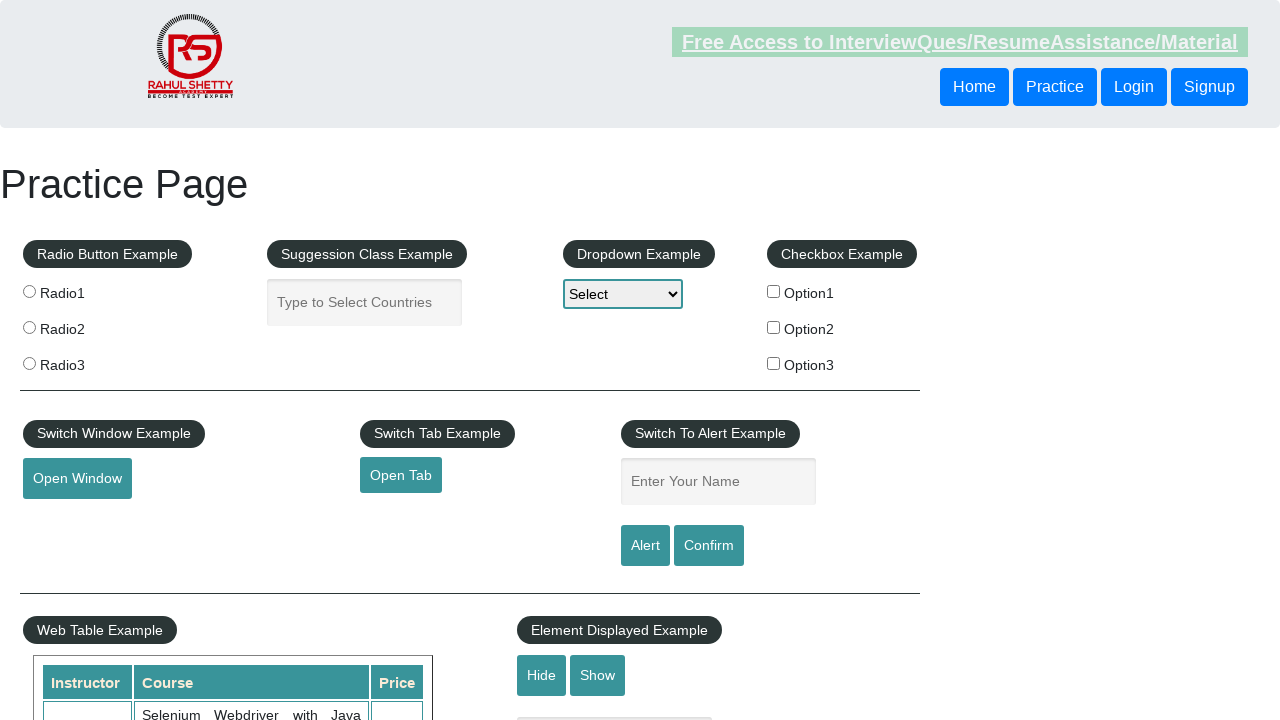

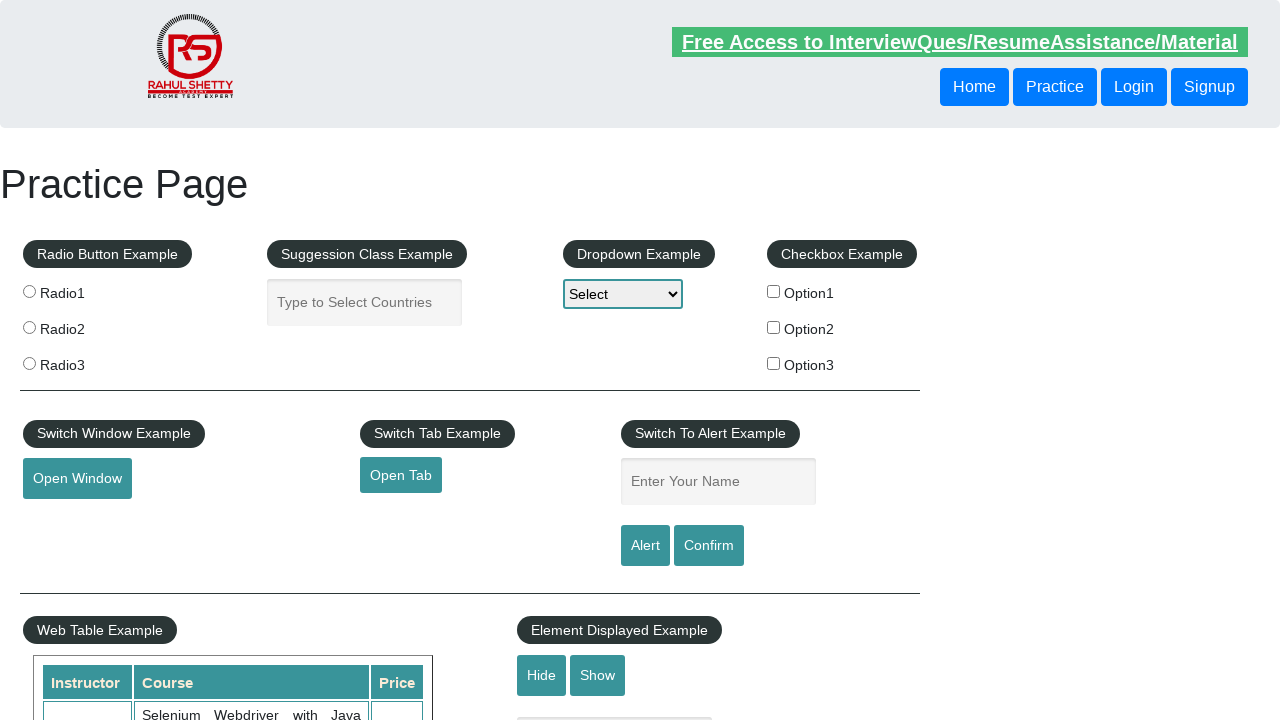